Tests filtering to display only active (non-completed) items

Starting URL: https://demo.playwright.dev/todomvc

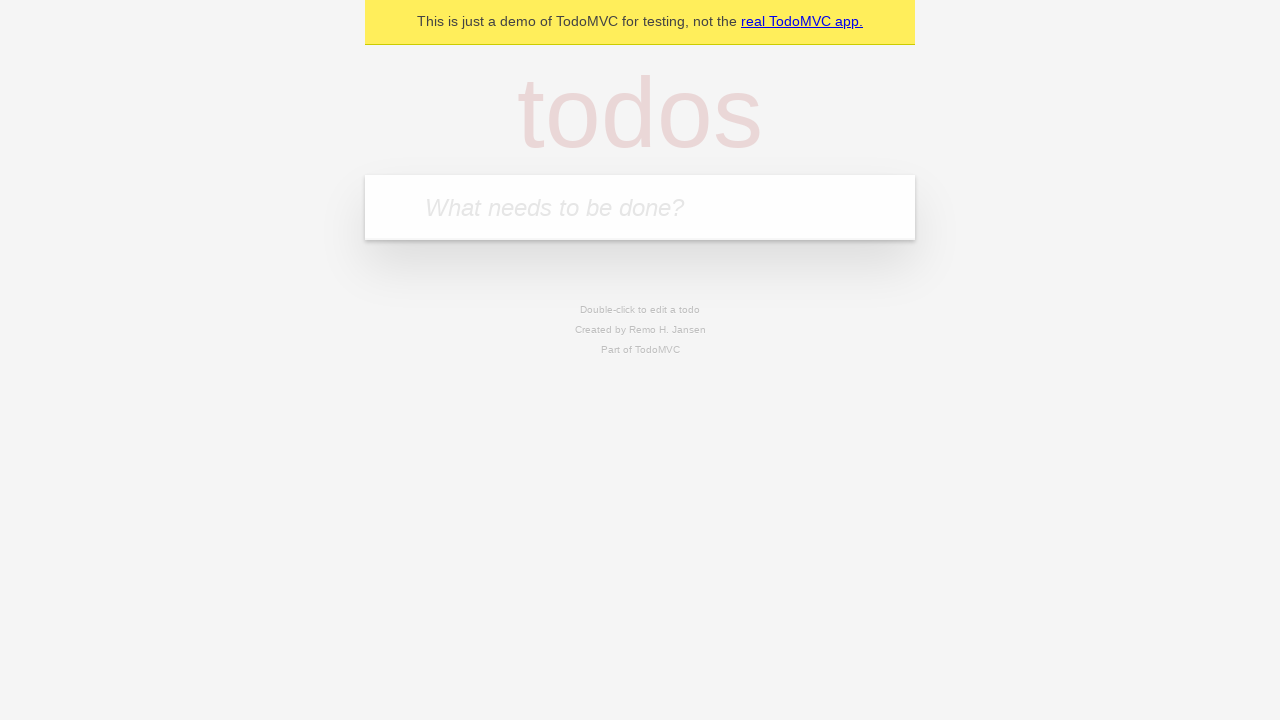

Filled todo input with 'buy some cheese' on internal:attr=[placeholder="What needs to be done?"i]
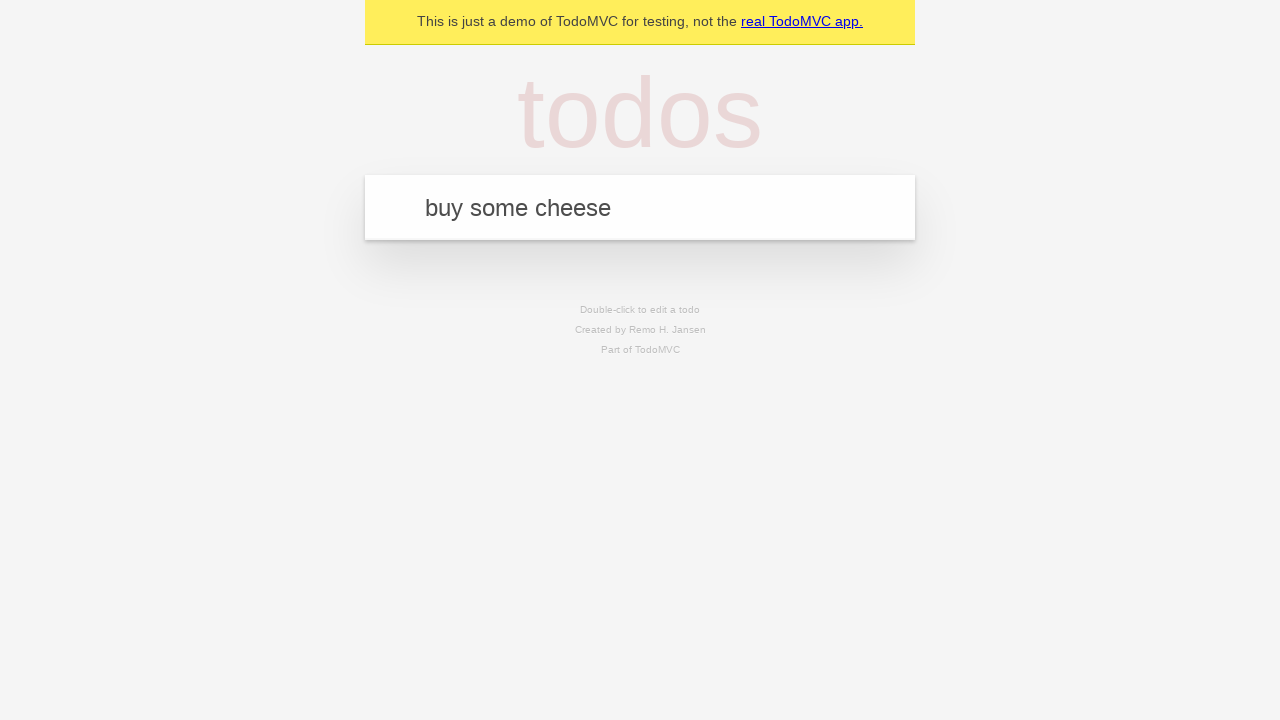

Pressed Enter to create first todo on internal:attr=[placeholder="What needs to be done?"i]
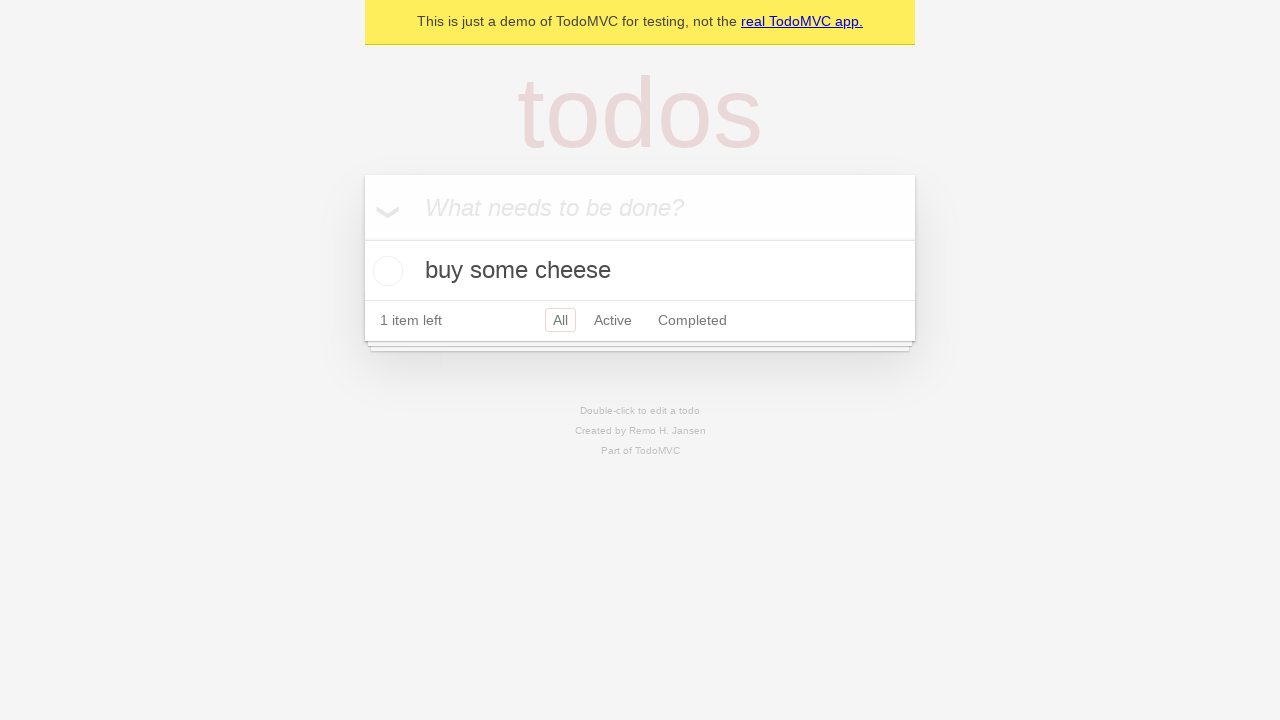

Filled todo input with 'feed the cat' on internal:attr=[placeholder="What needs to be done?"i]
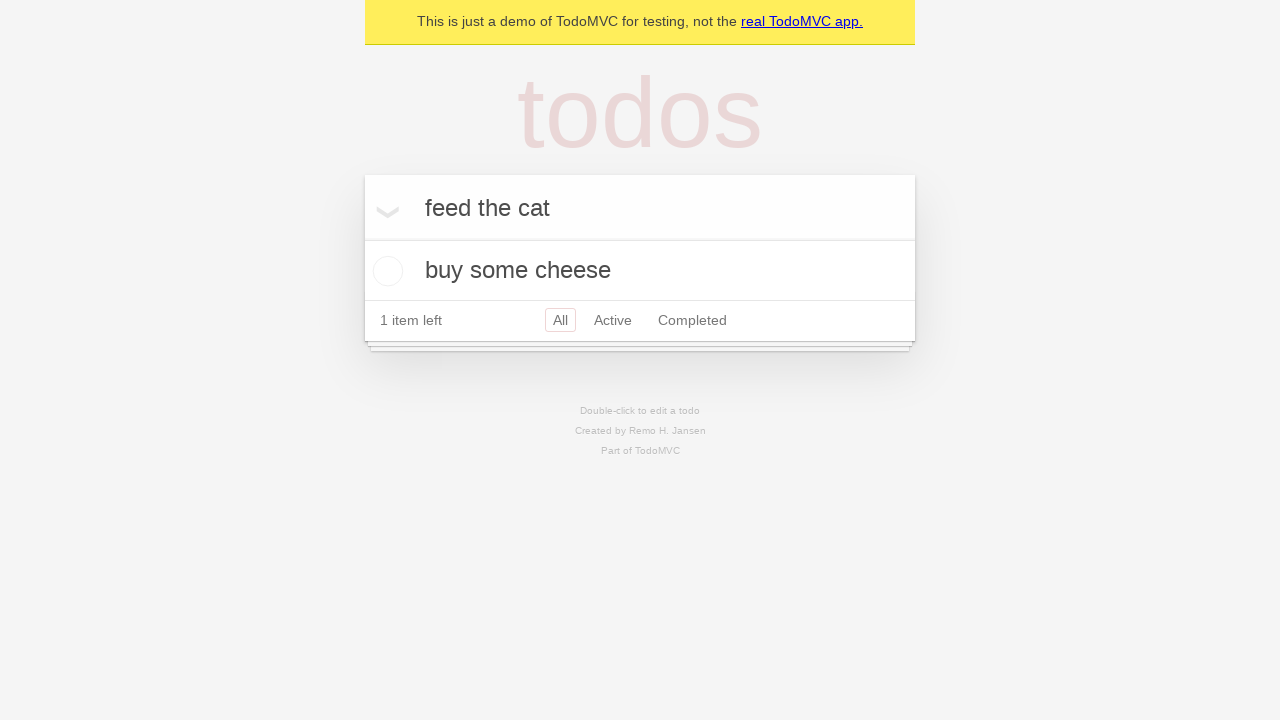

Pressed Enter to create second todo on internal:attr=[placeholder="What needs to be done?"i]
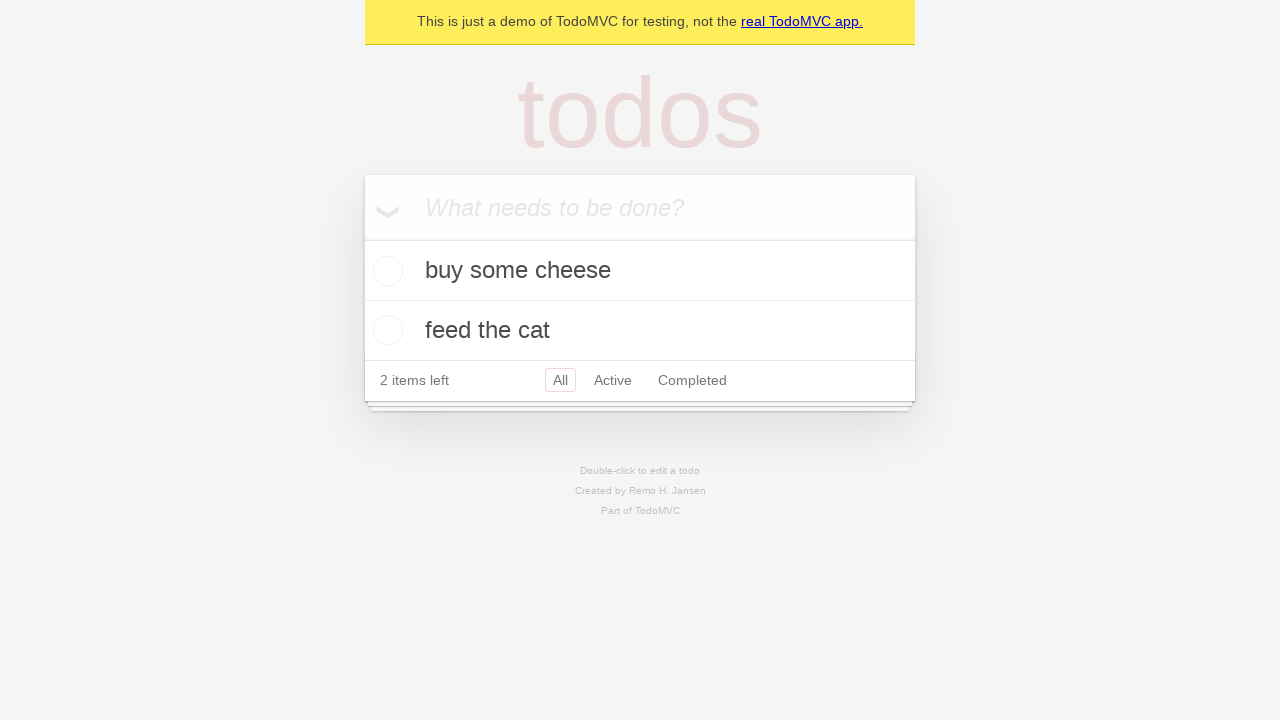

Filled todo input with 'book a doctors appointment' on internal:attr=[placeholder="What needs to be done?"i]
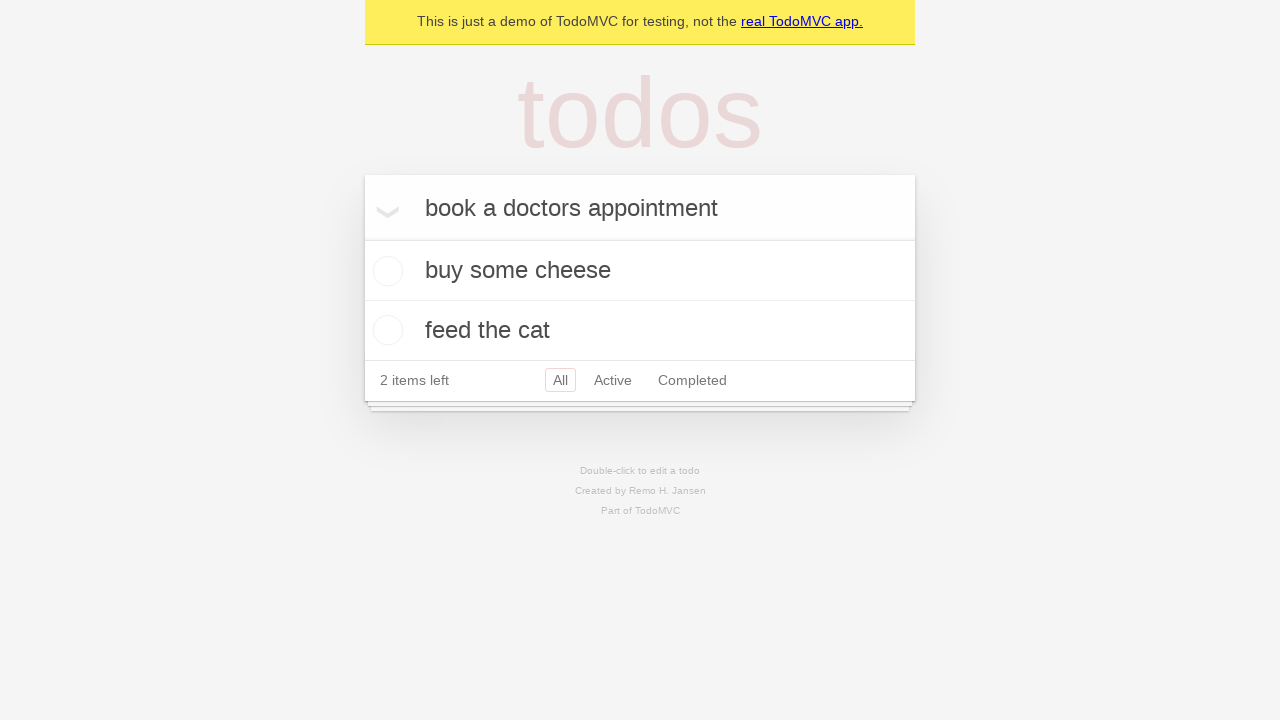

Pressed Enter to create third todo on internal:attr=[placeholder="What needs to be done?"i]
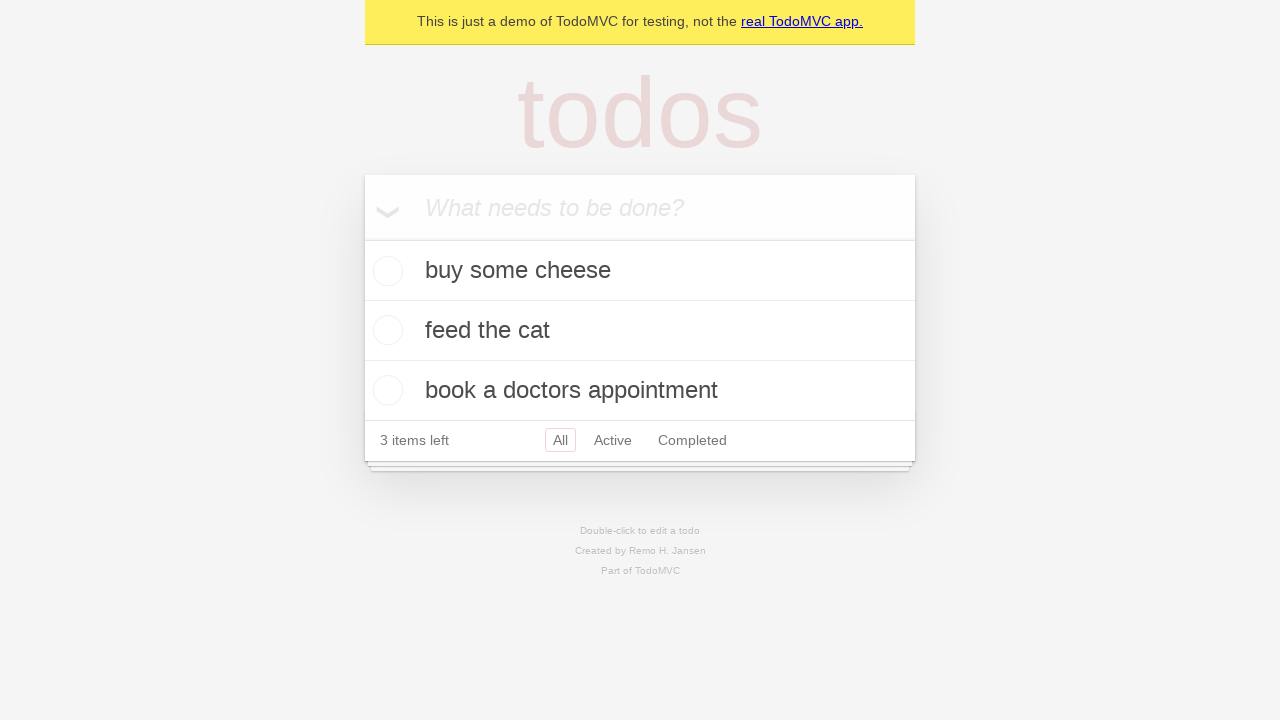

Checked the second todo item as completed at (385, 330) on internal:testid=[data-testid="todo-item"s] >> nth=1 >> internal:role=checkbox
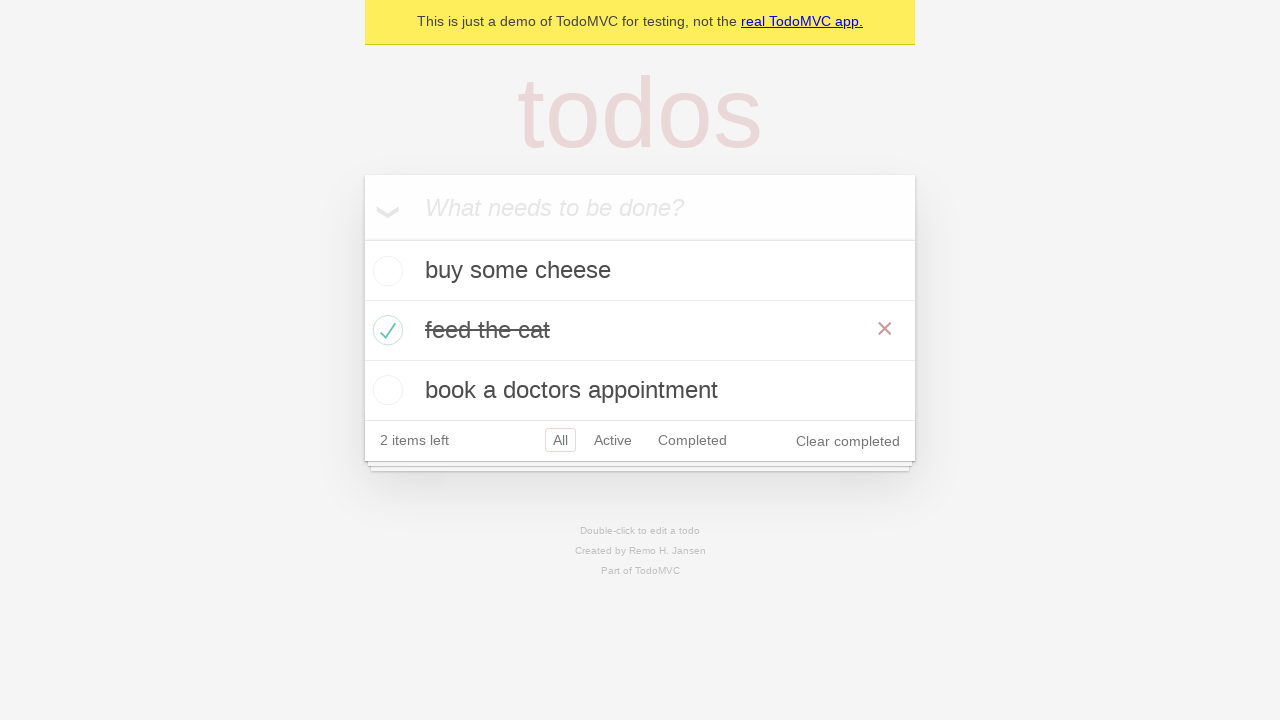

Clicked Active filter to display only non-completed items at (613, 440) on internal:role=link[name="Active"i]
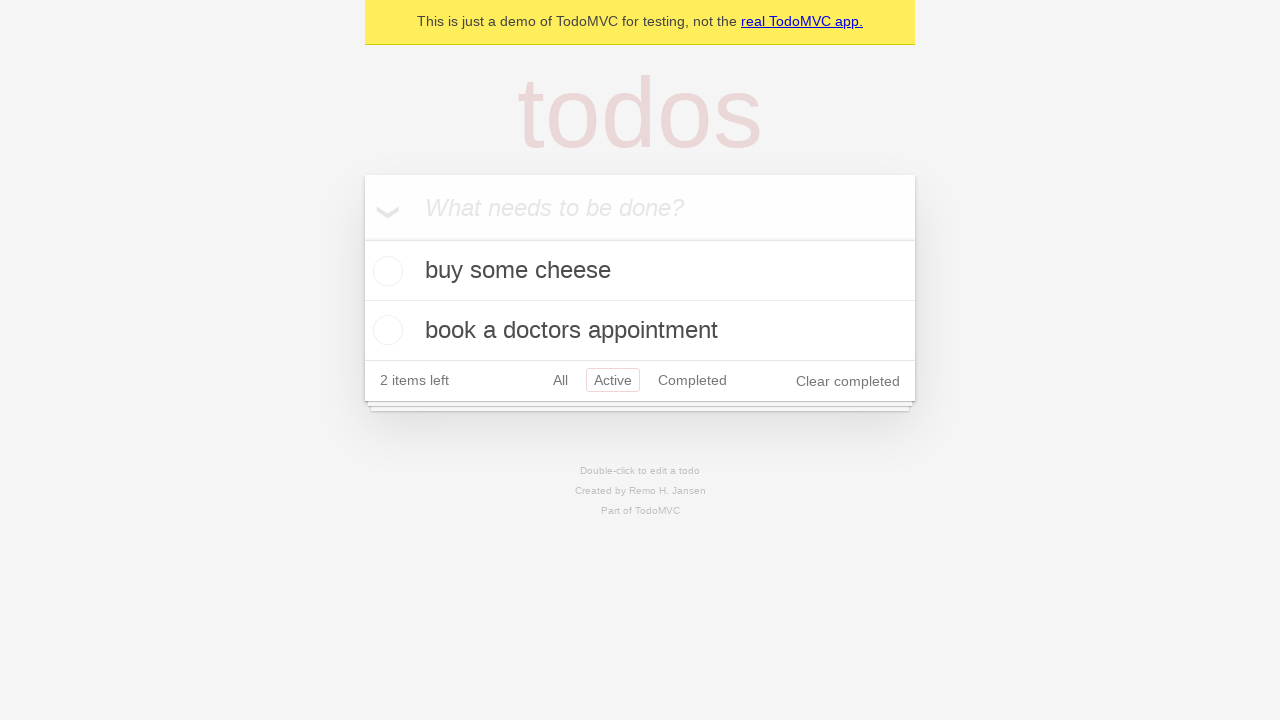

Verified filtered view loaded with active items displayed
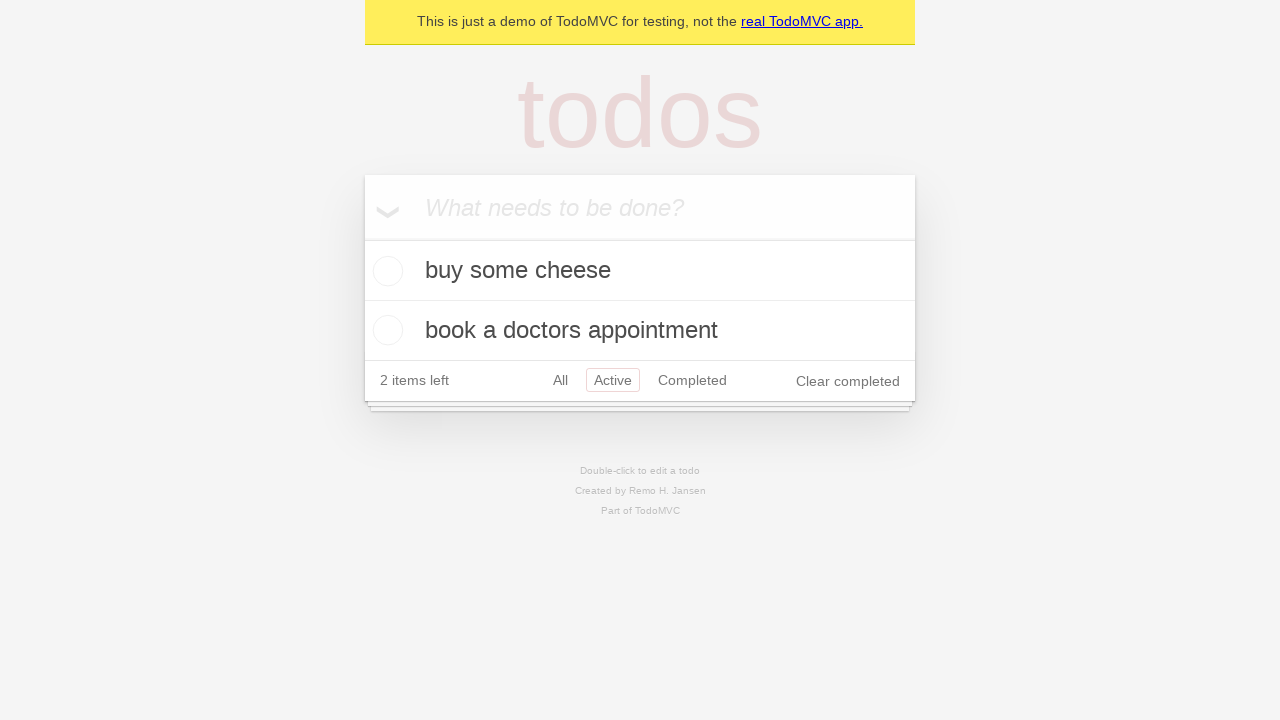

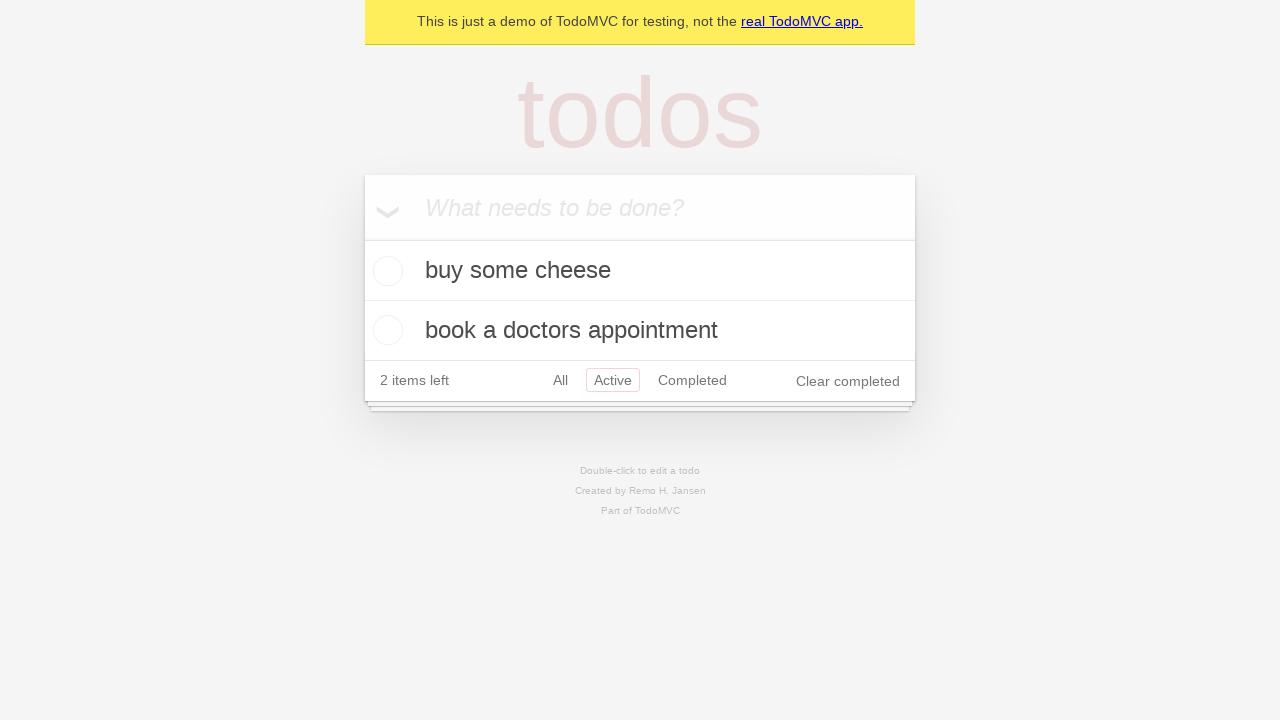